Tests JavaScript alert popup handling by triggering an alert within an iframe and accepting it

Starting URL: https://www.w3schools.com/js/tryit.asp?filename=tryjs_alert

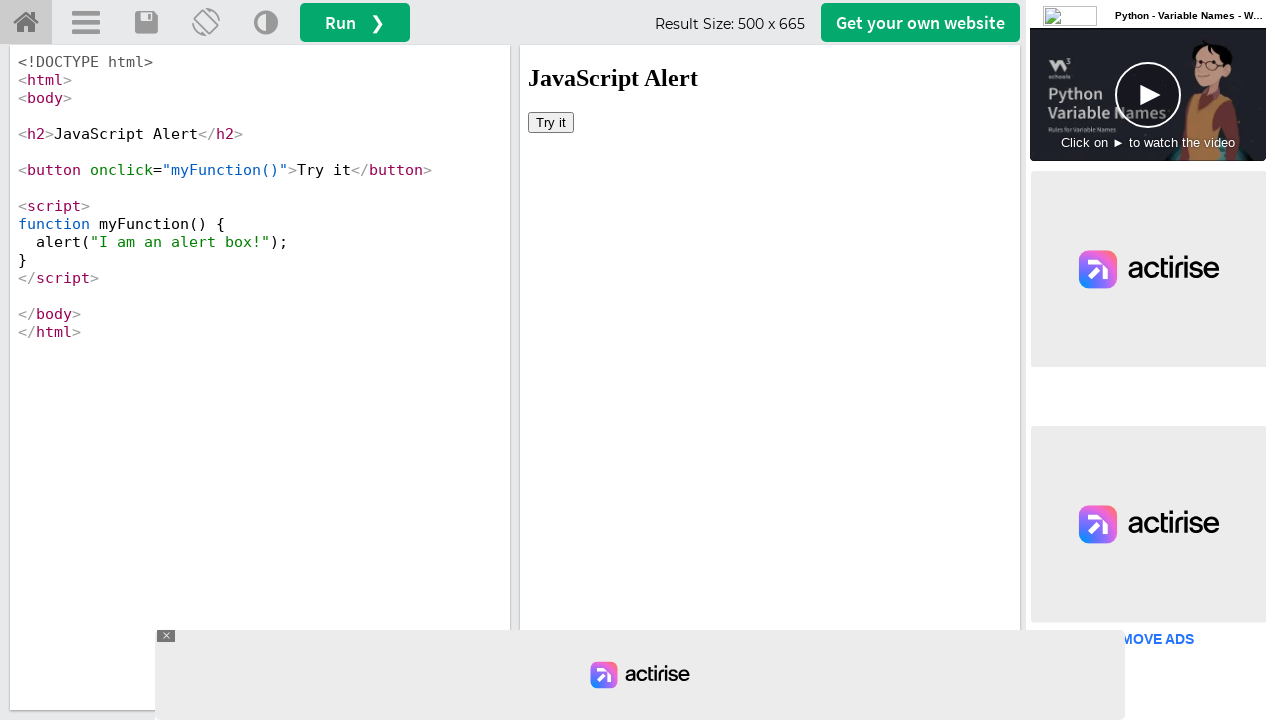

Switched to iframe containing the demo
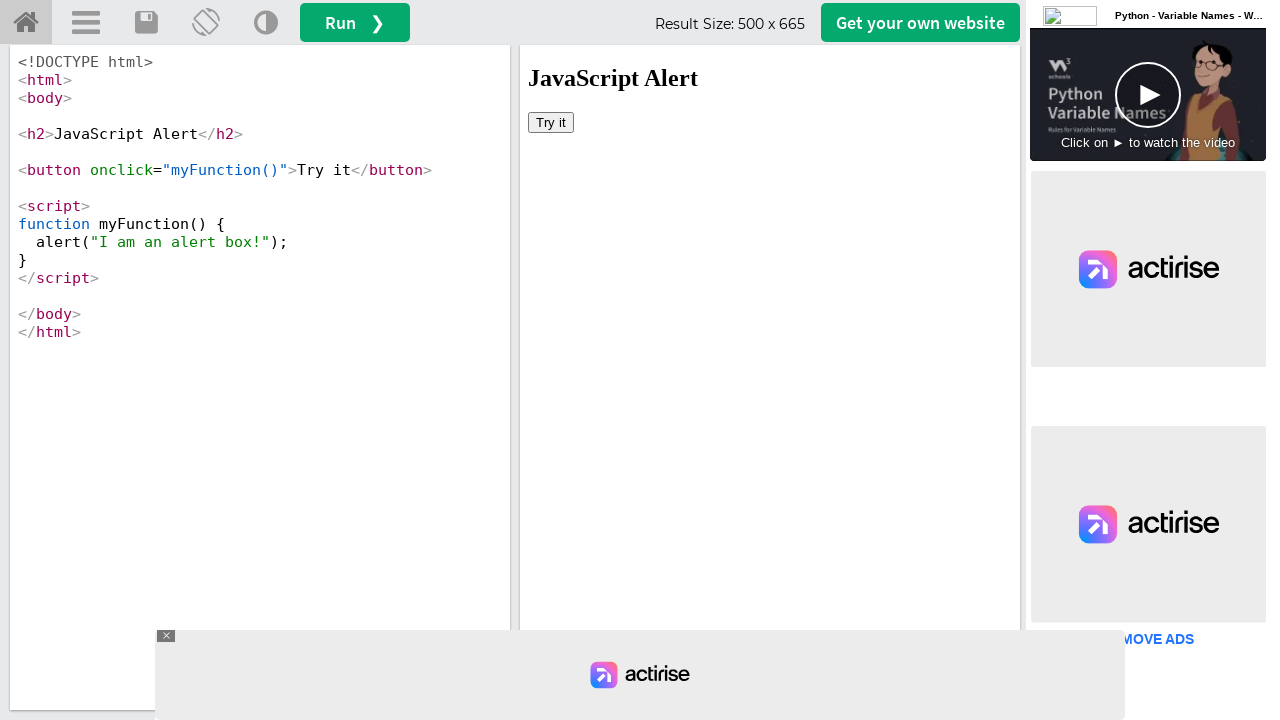

Clicked 'Try it' button to trigger alert at (551, 122) on xpath=//html/body/button
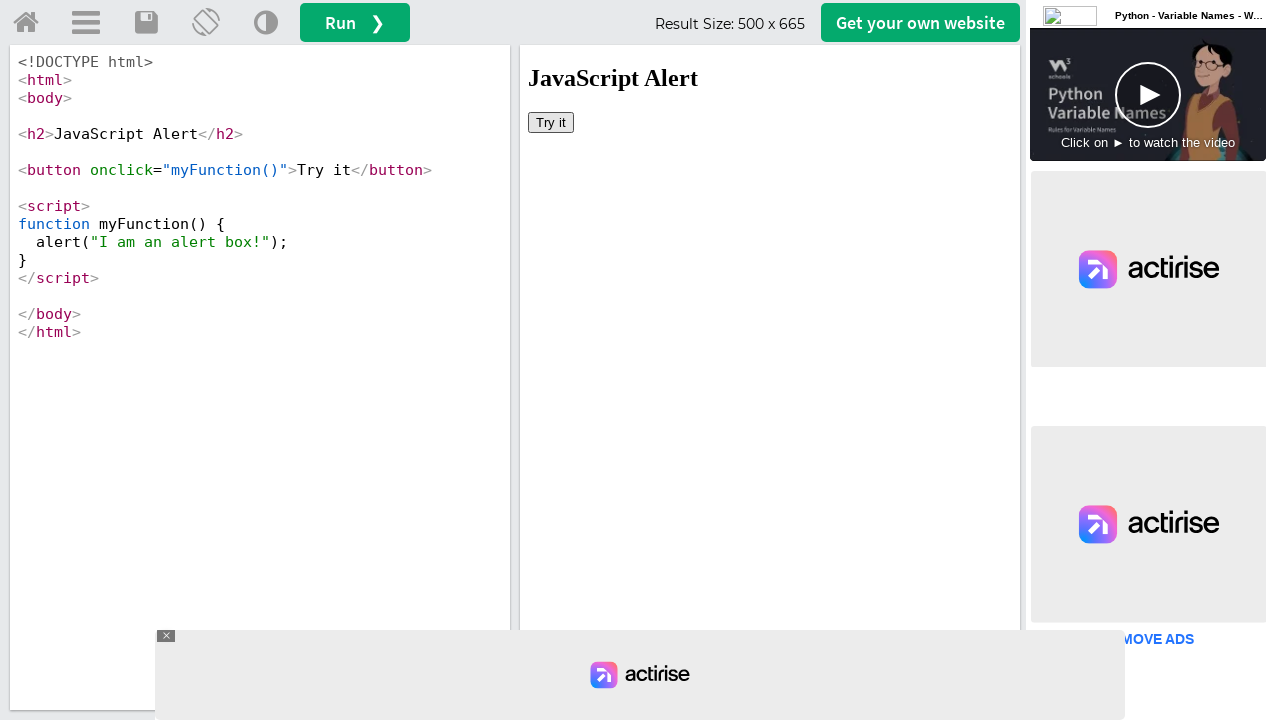

Set up dialog handler to accept alerts
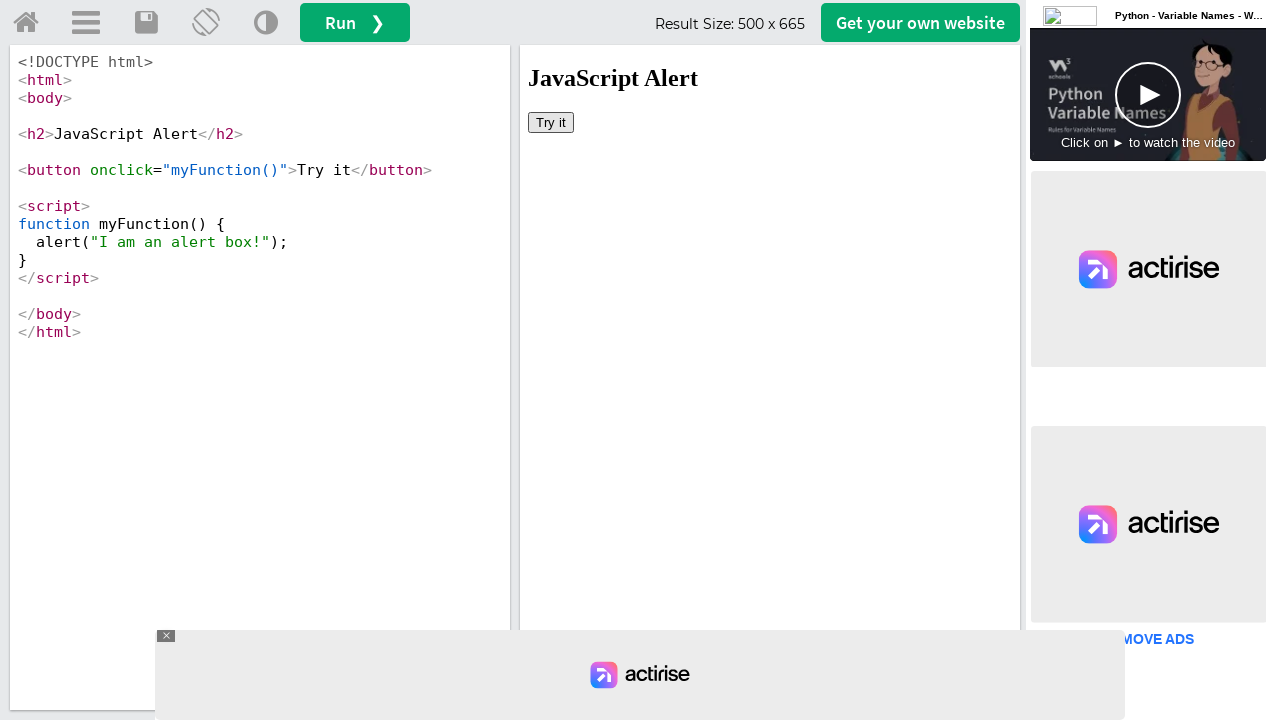

Clicked button again to trigger alert with handler active at (551, 122) on xpath=//html/body/button
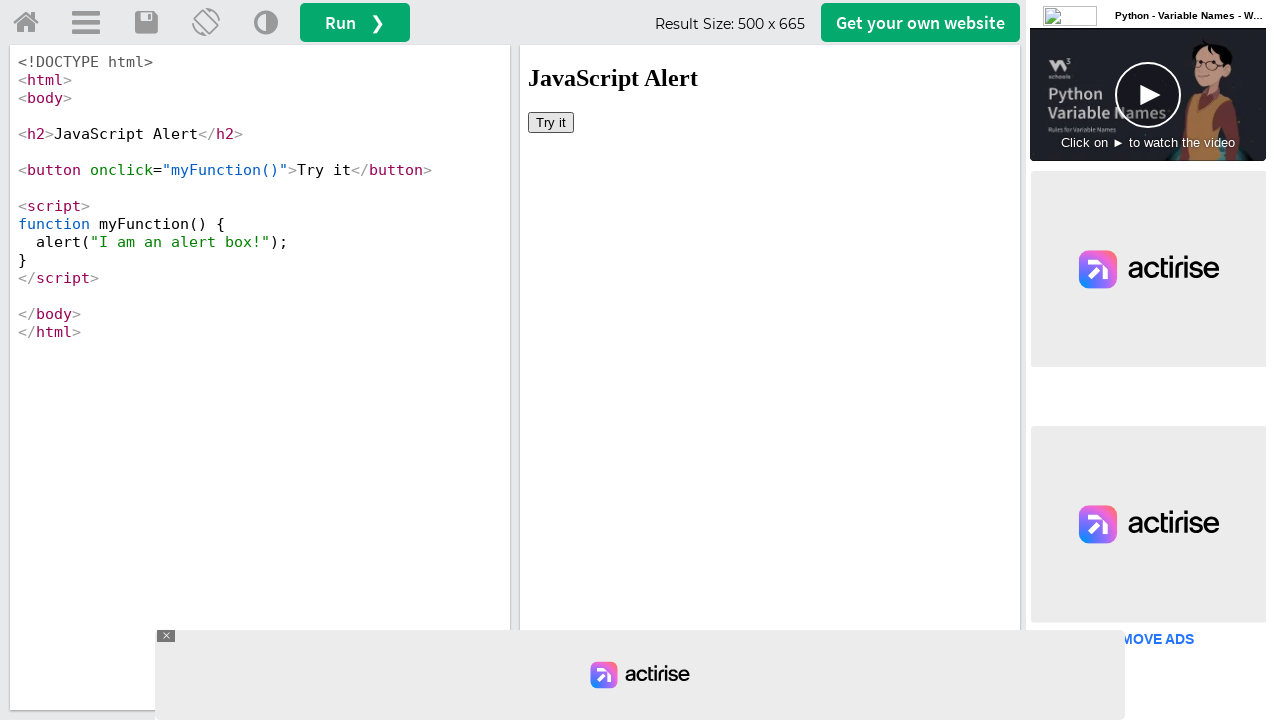

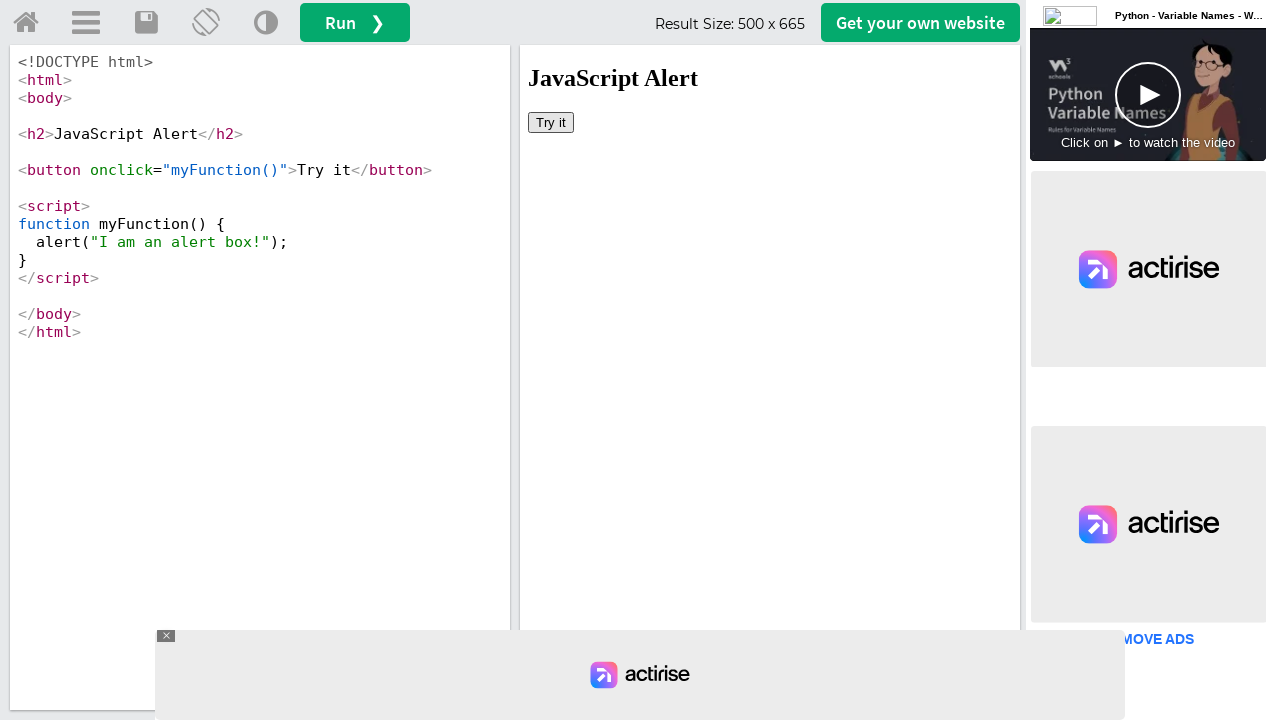